Tests filtering to display only active (incomplete) todo items

Starting URL: https://demo.playwright.dev/todomvc

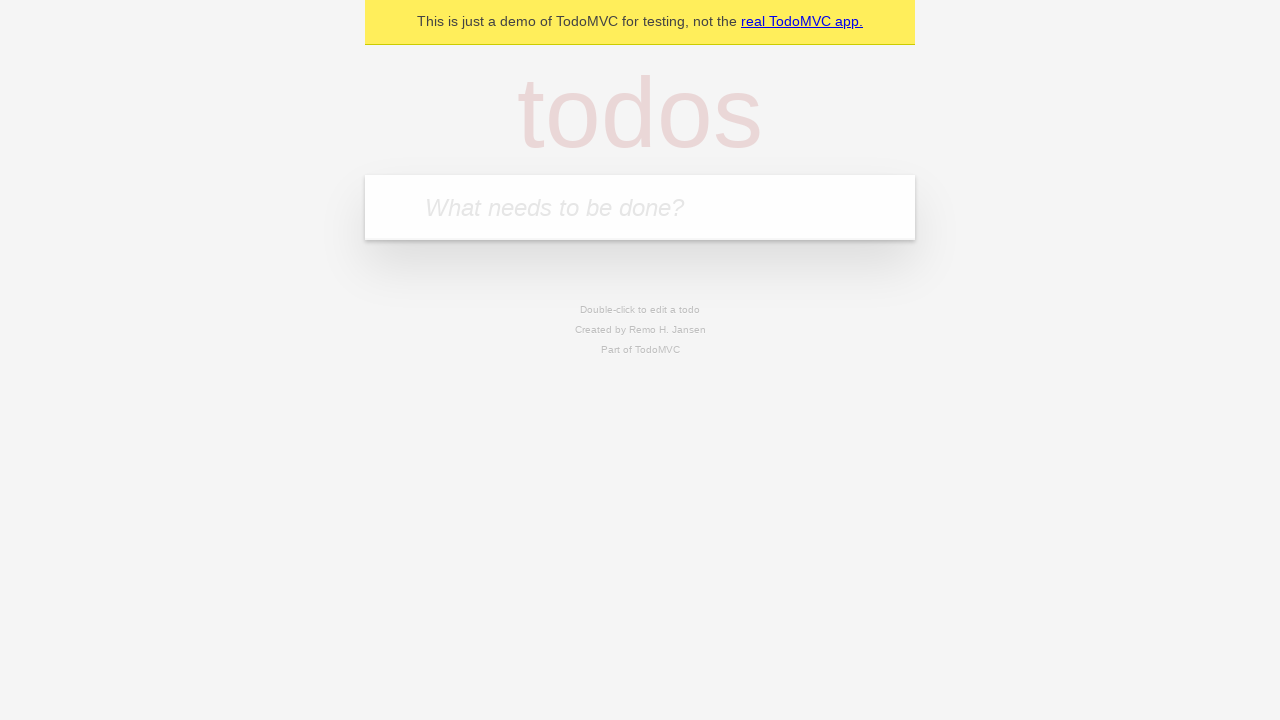

Filled todo input with 'buy some cheese' on internal:attr=[placeholder="What needs to be done?"i]
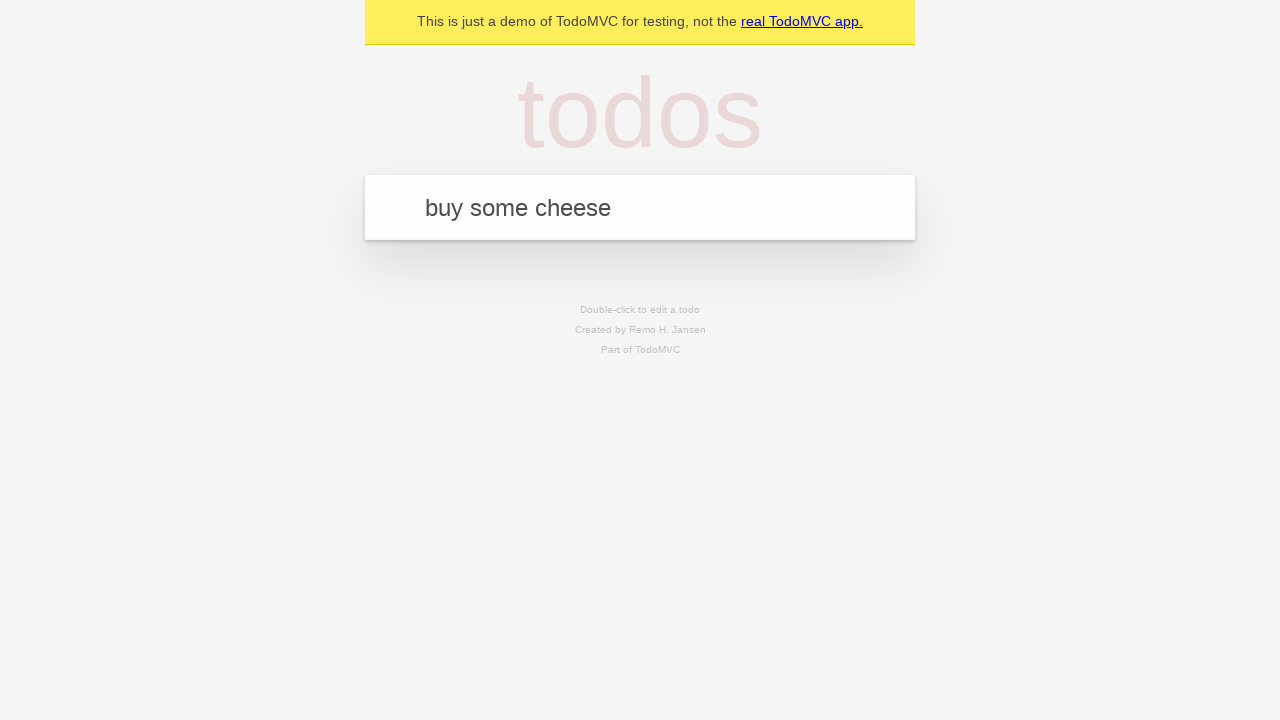

Pressed Enter to create todo 'buy some cheese' on internal:attr=[placeholder="What needs to be done?"i]
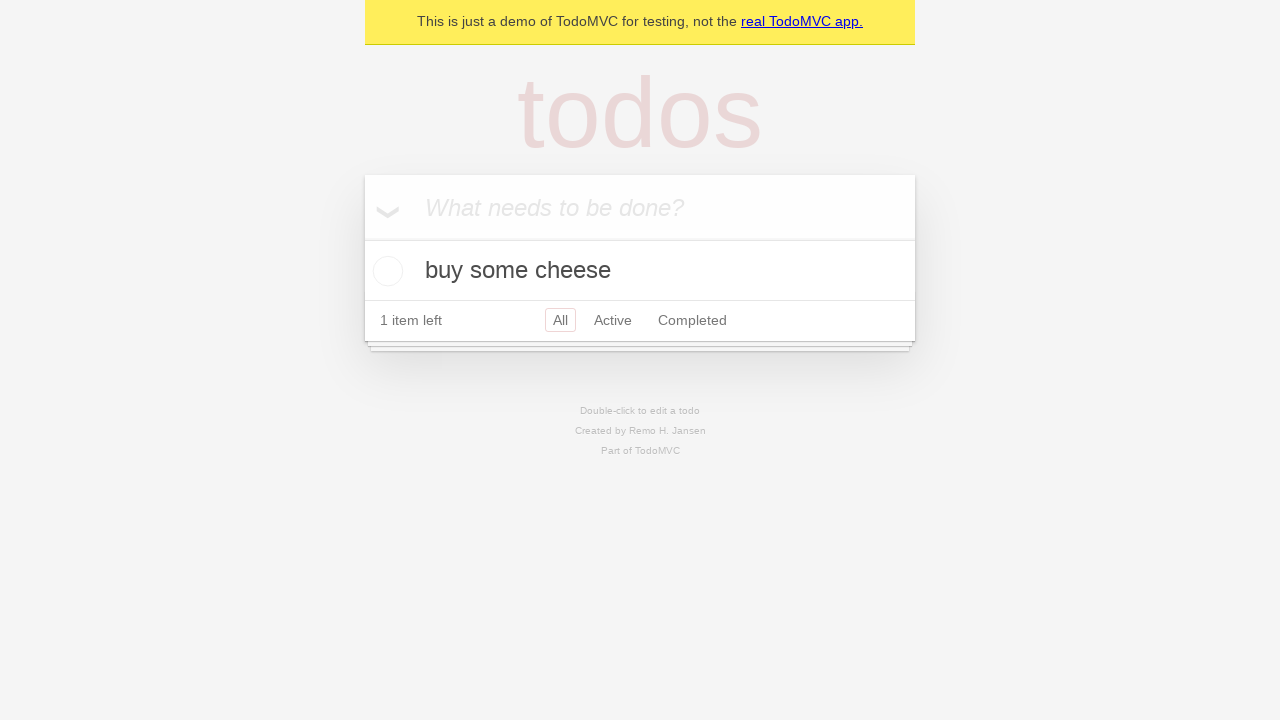

Filled todo input with 'feed the cat' on internal:attr=[placeholder="What needs to be done?"i]
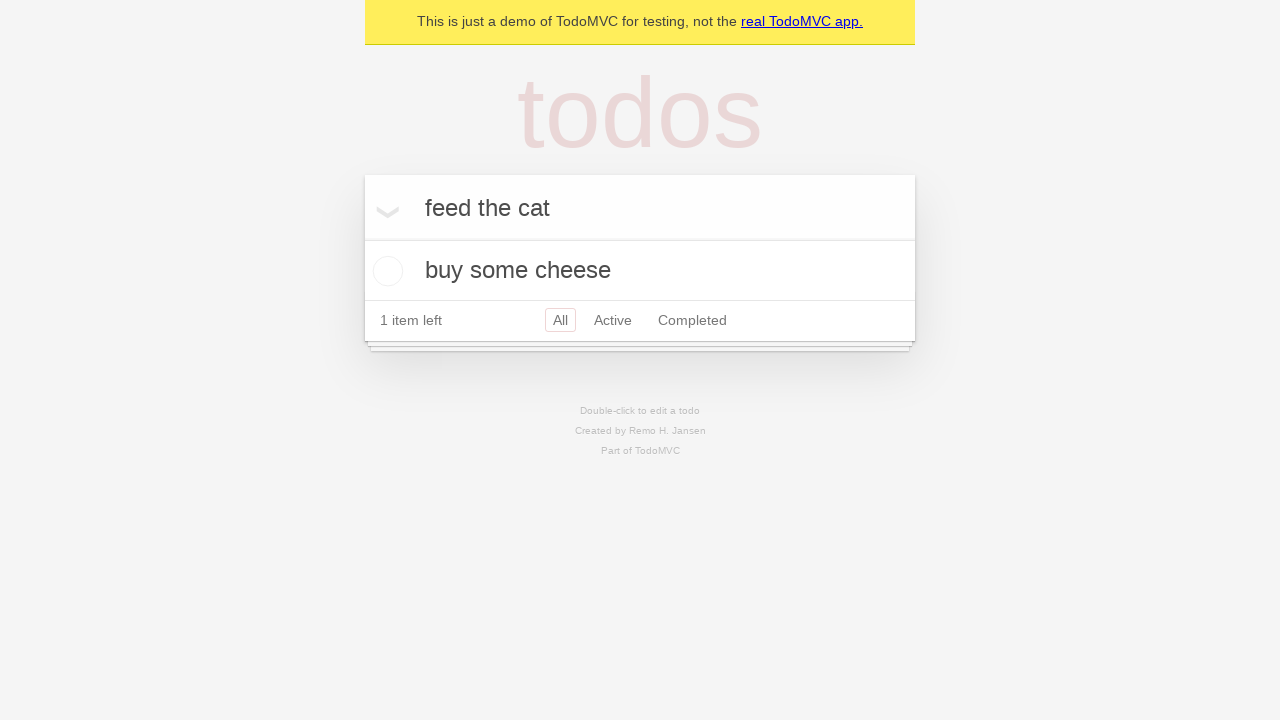

Pressed Enter to create todo 'feed the cat' on internal:attr=[placeholder="What needs to be done?"i]
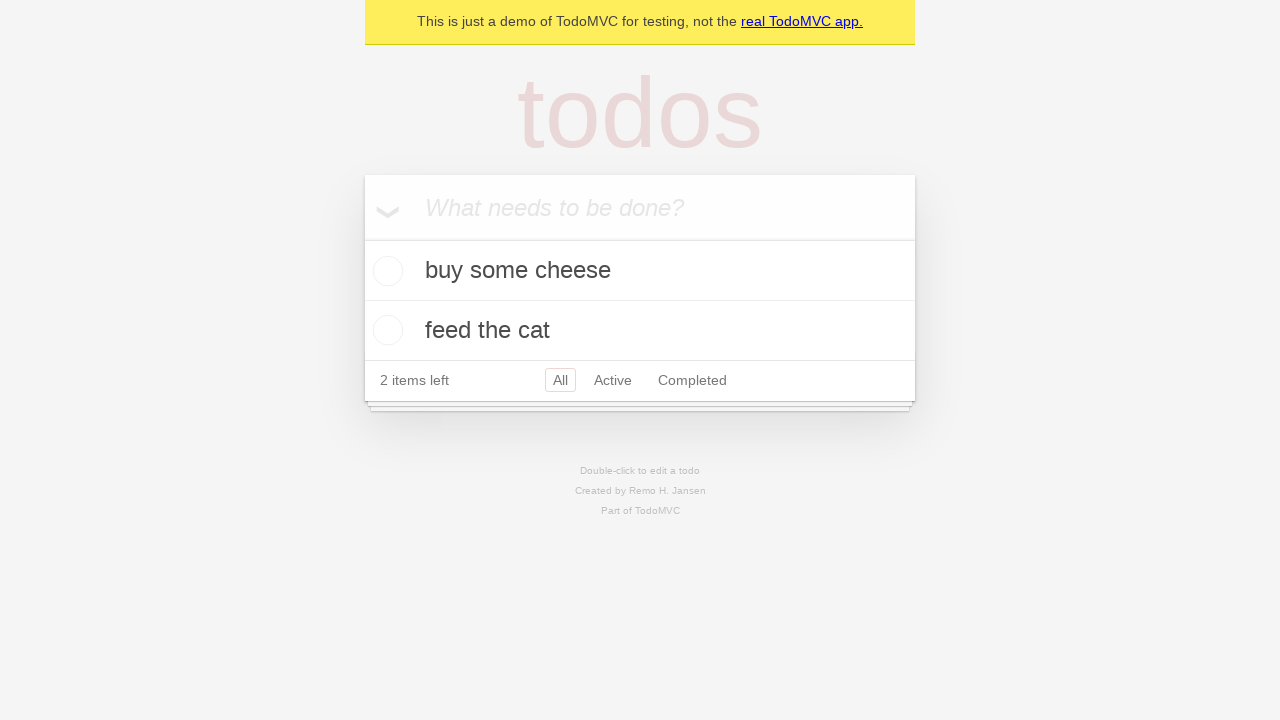

Filled todo input with 'book a doctors appointment' on internal:attr=[placeholder="What needs to be done?"i]
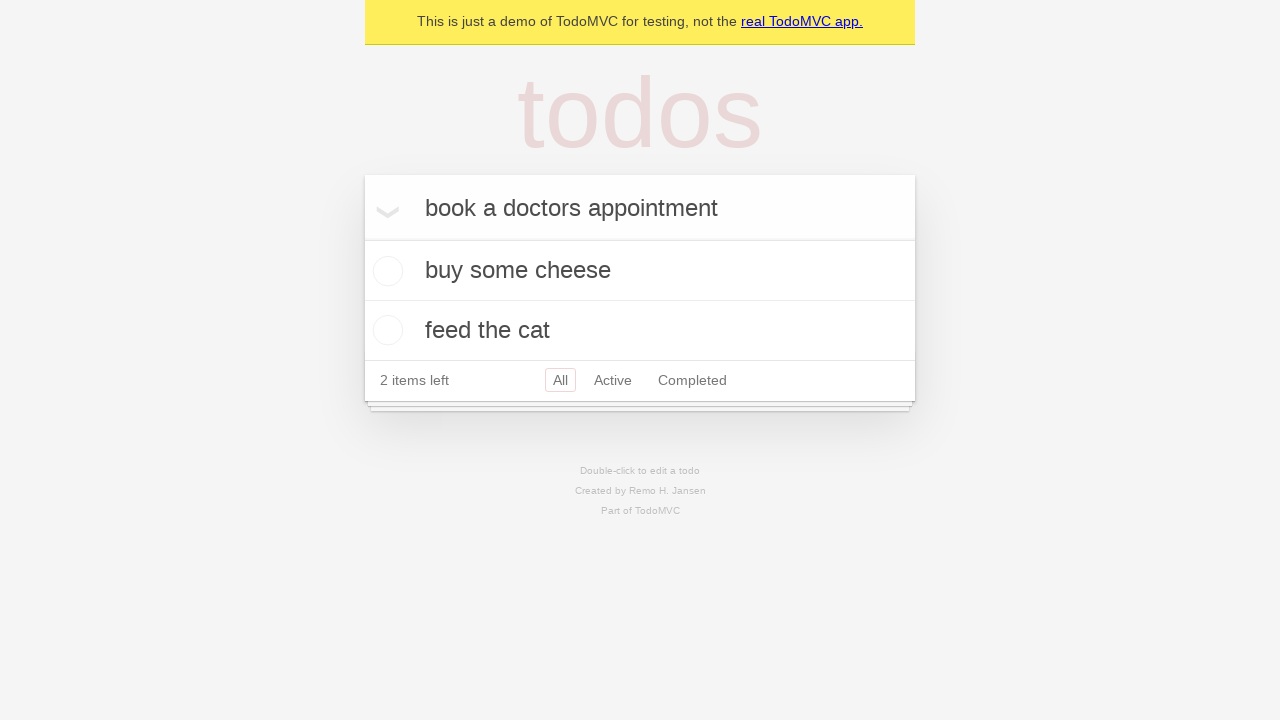

Pressed Enter to create todo 'book a doctors appointment' on internal:attr=[placeholder="What needs to be done?"i]
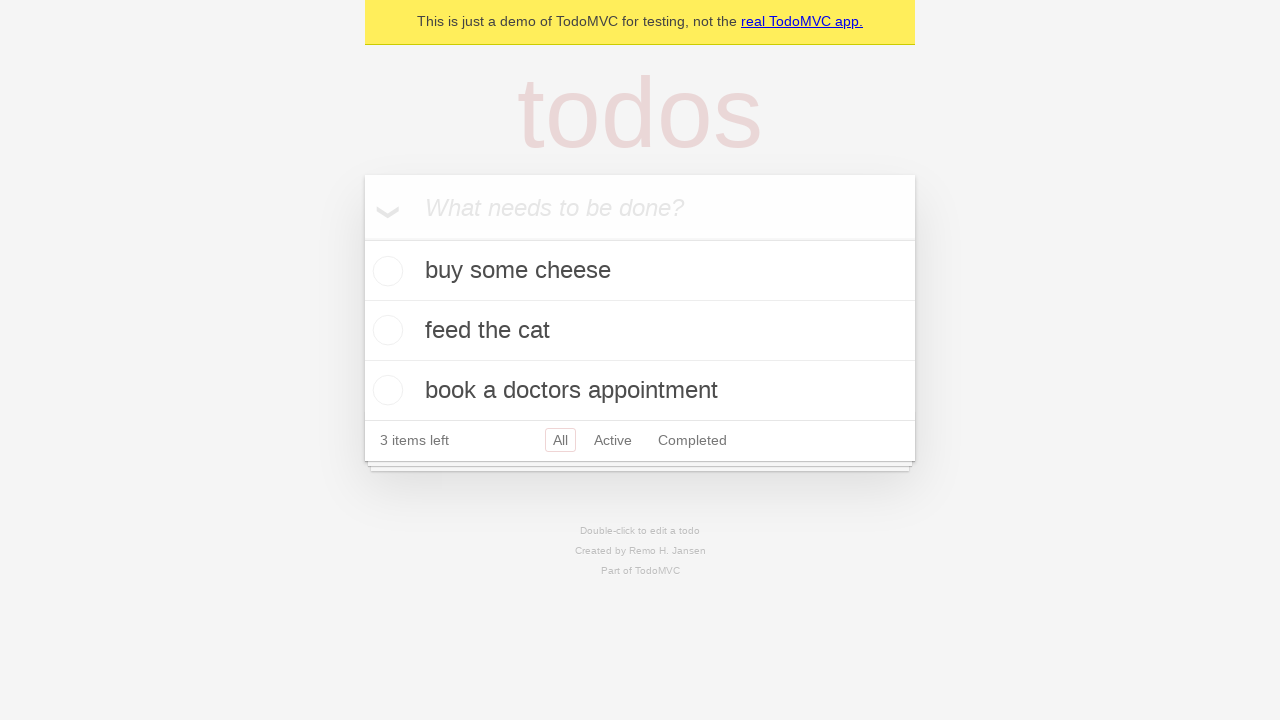

Checked the second todo item (feed the cat) at (385, 330) on internal:testid=[data-testid="todo-item"s] >> nth=1 >> internal:role=checkbox
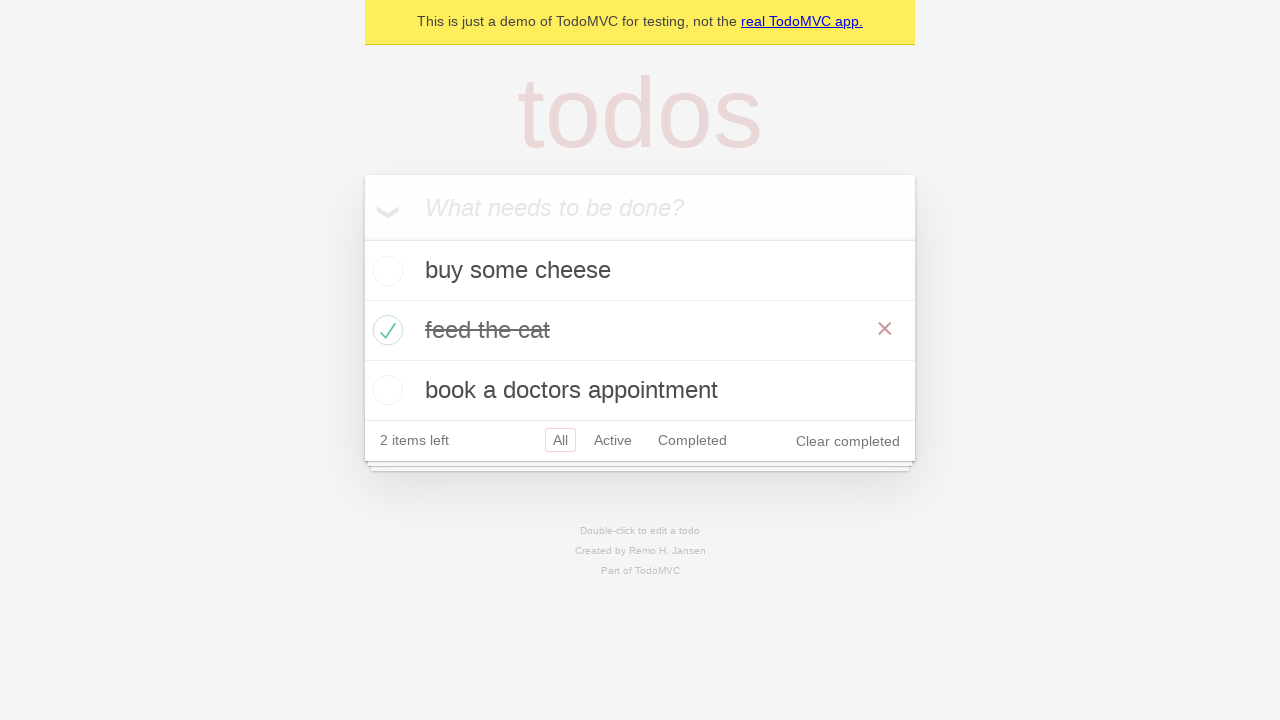

Clicked Active filter to display only incomplete items at (613, 440) on internal:role=link[name="Active"i]
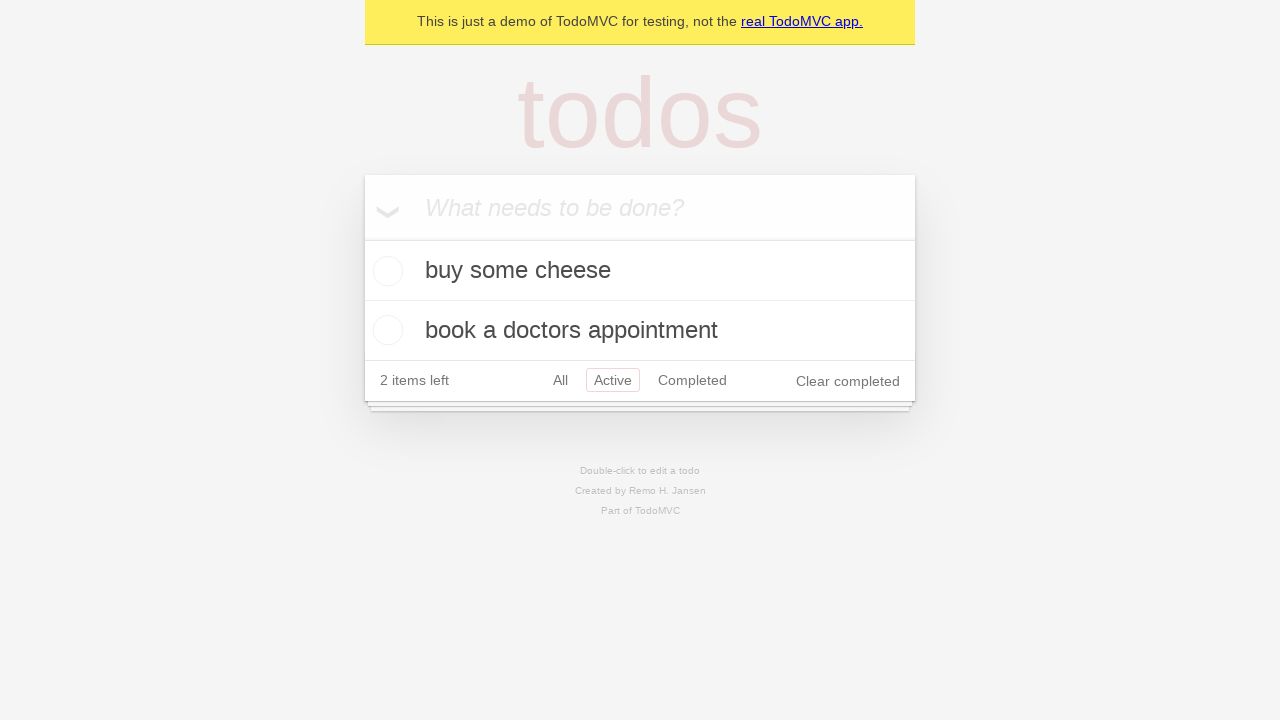

Verified that exactly 2 active todo items are displayed
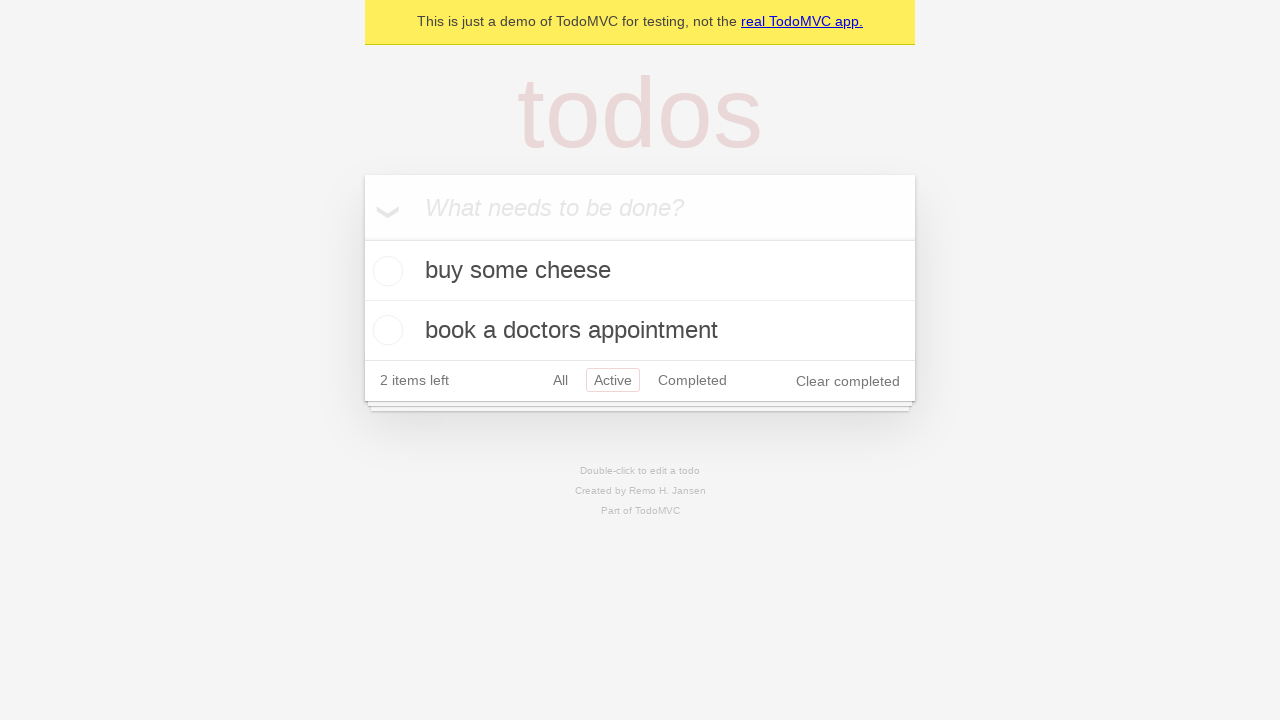

Verified active items are 'buy some cheese' and 'book a doctors appointment'
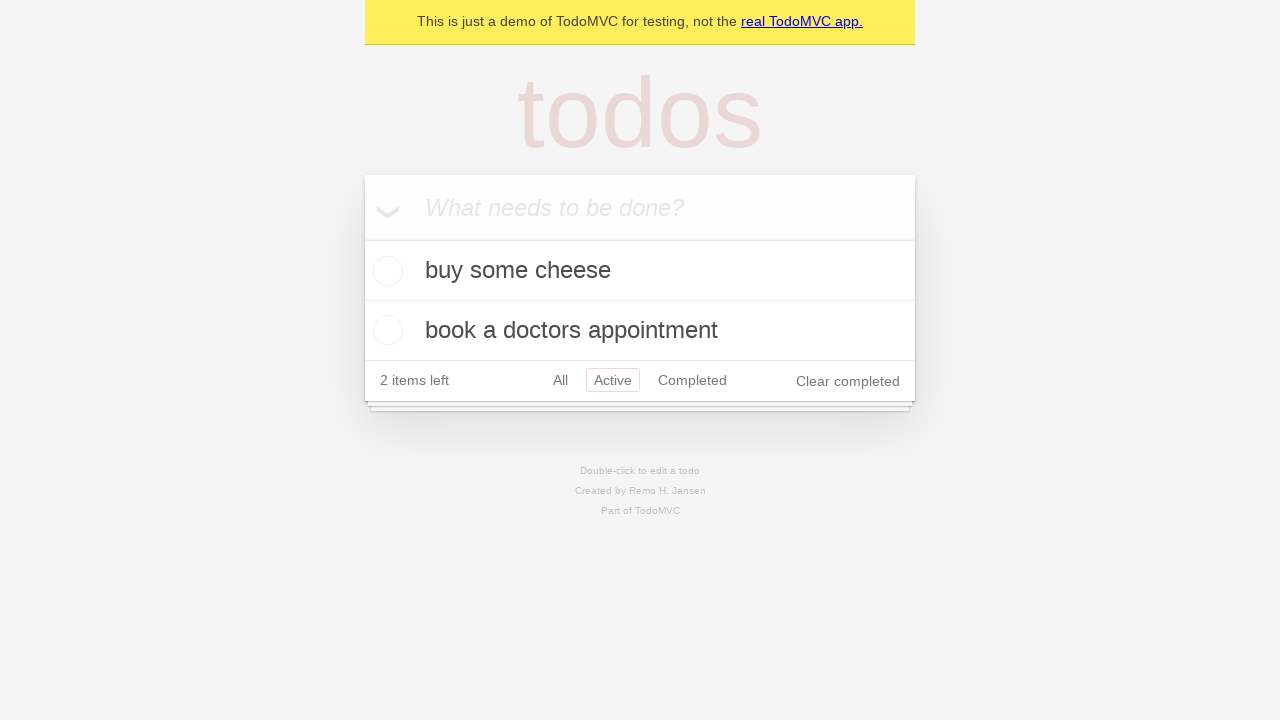

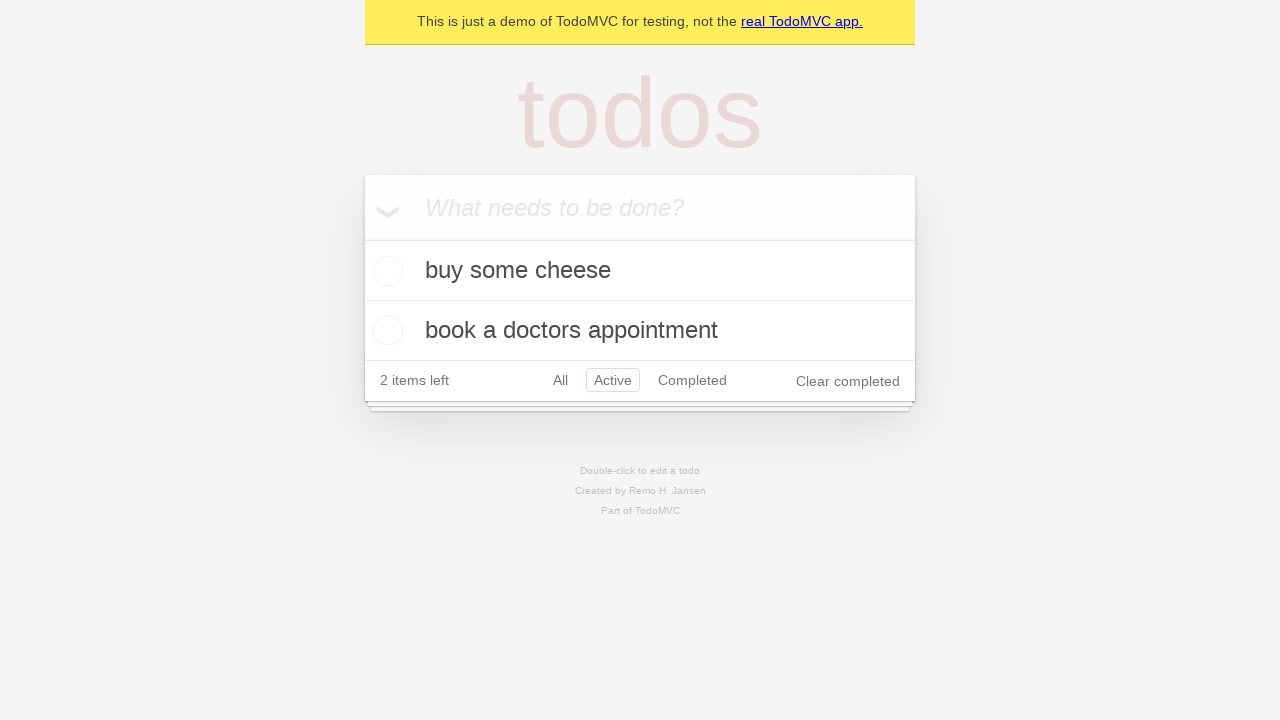